Tests window handling functionality by clicking a button that opens a new window, then switching between parent and child windows to verify their titles

Starting URL: https://testautomationpractice.blogspot.com/

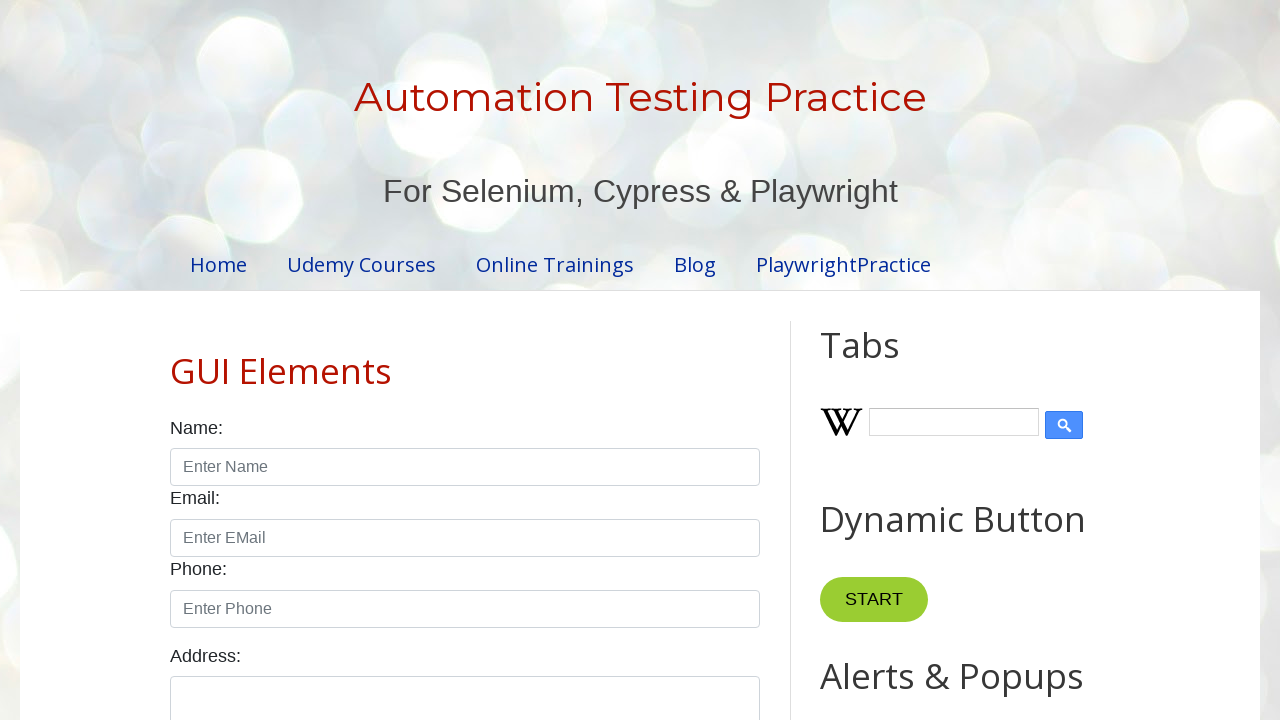

Clicked button to open new window at (880, 361) on xpath=//button[@onclick='myFunction()']
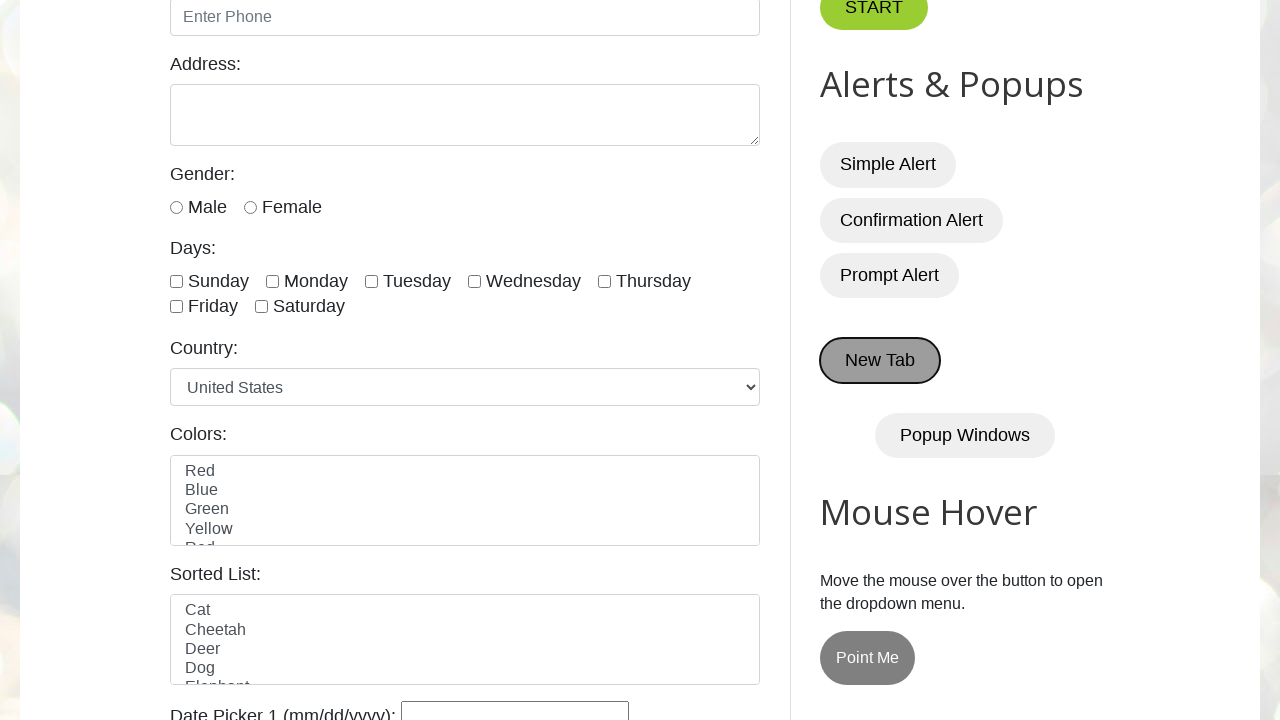

Waited for new window to open
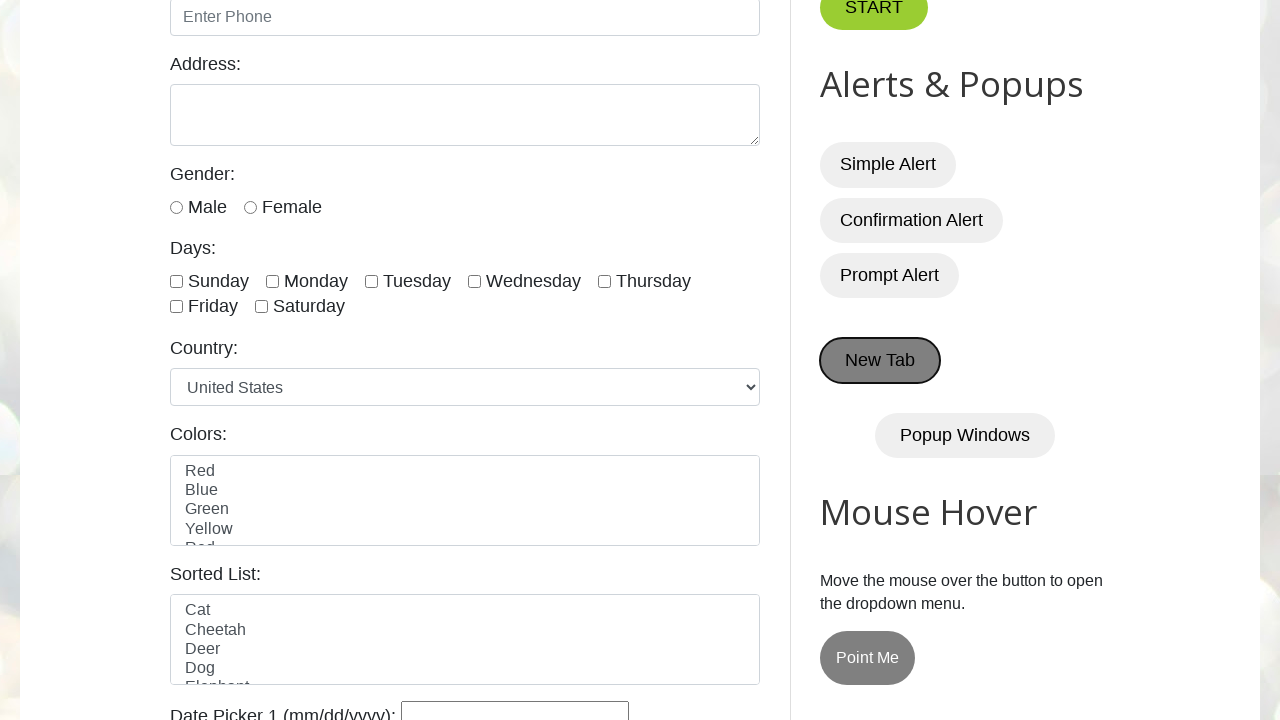

Retrieved all open windows/tabs from context
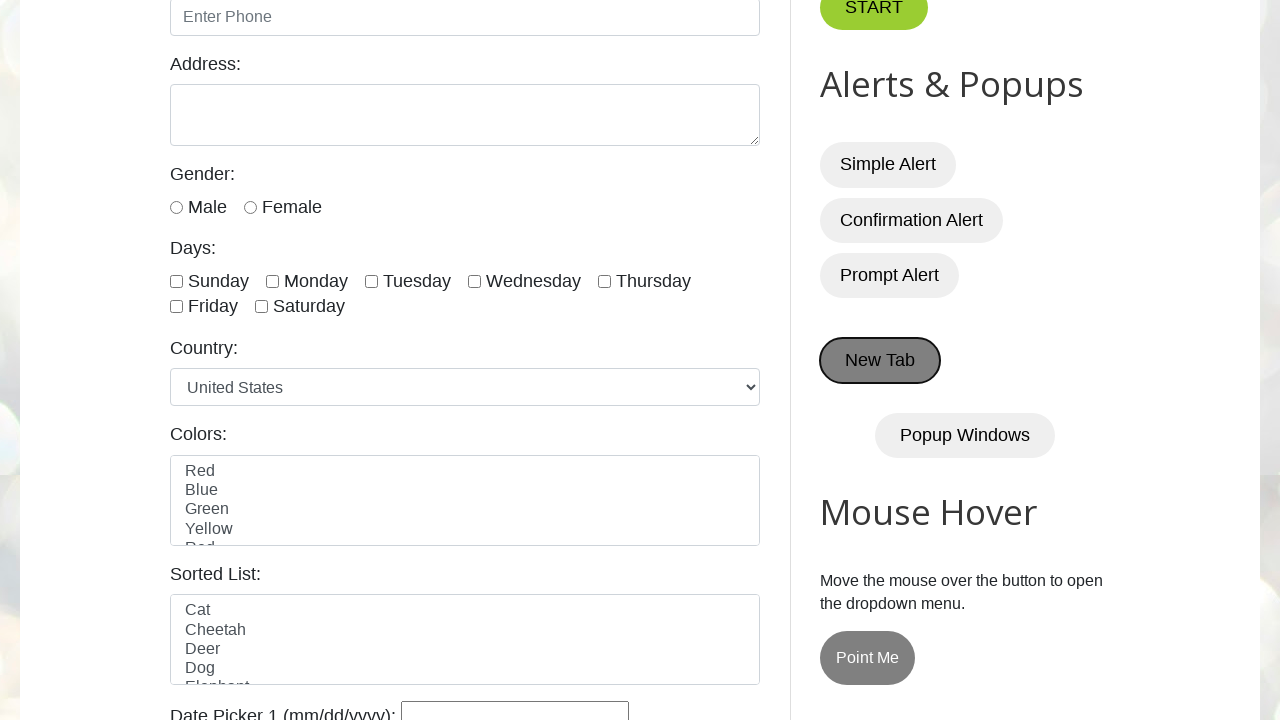

Switched to parent window (first page)
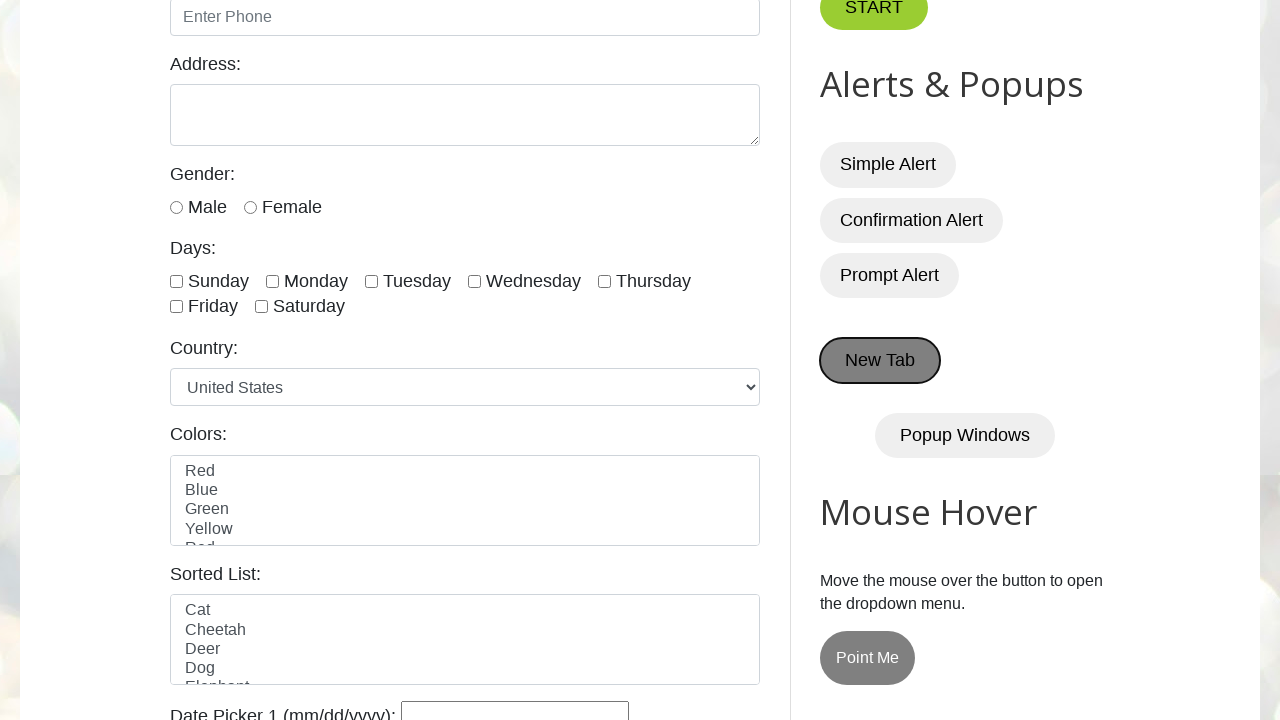

Retrieved parent window title: Automation Testing Practice
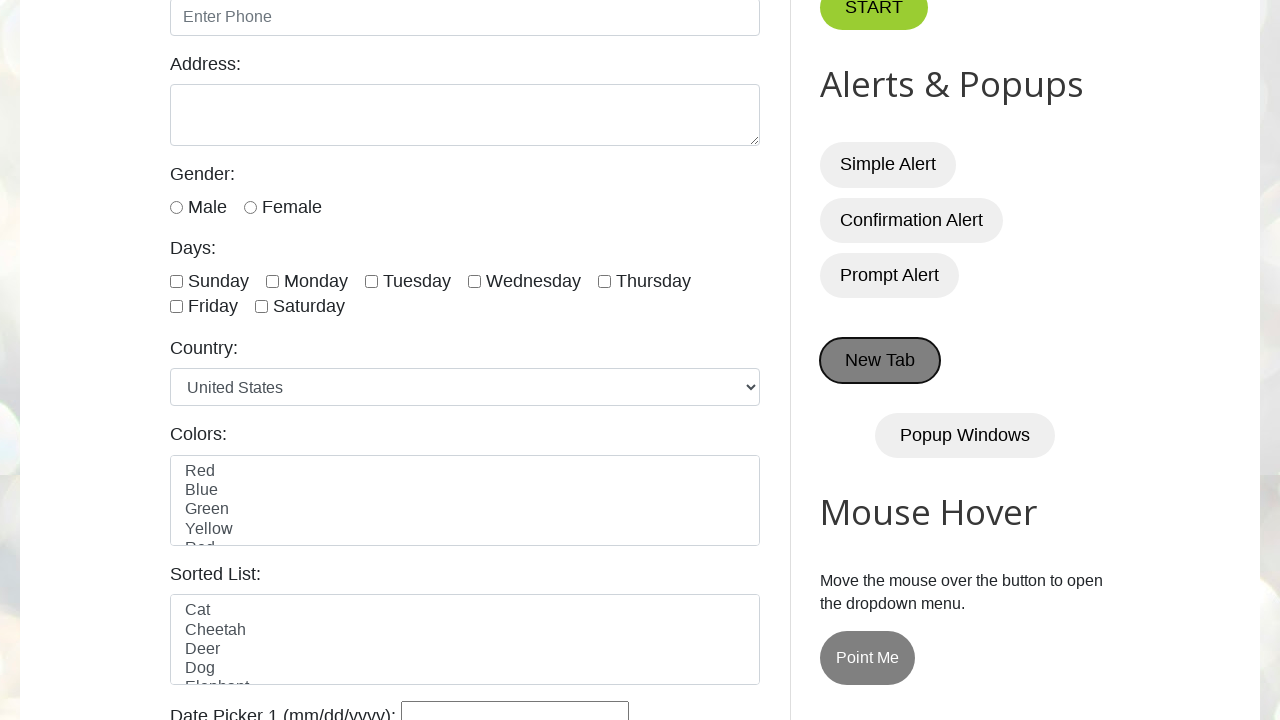

Printed parent window title: Automation Testing Practice
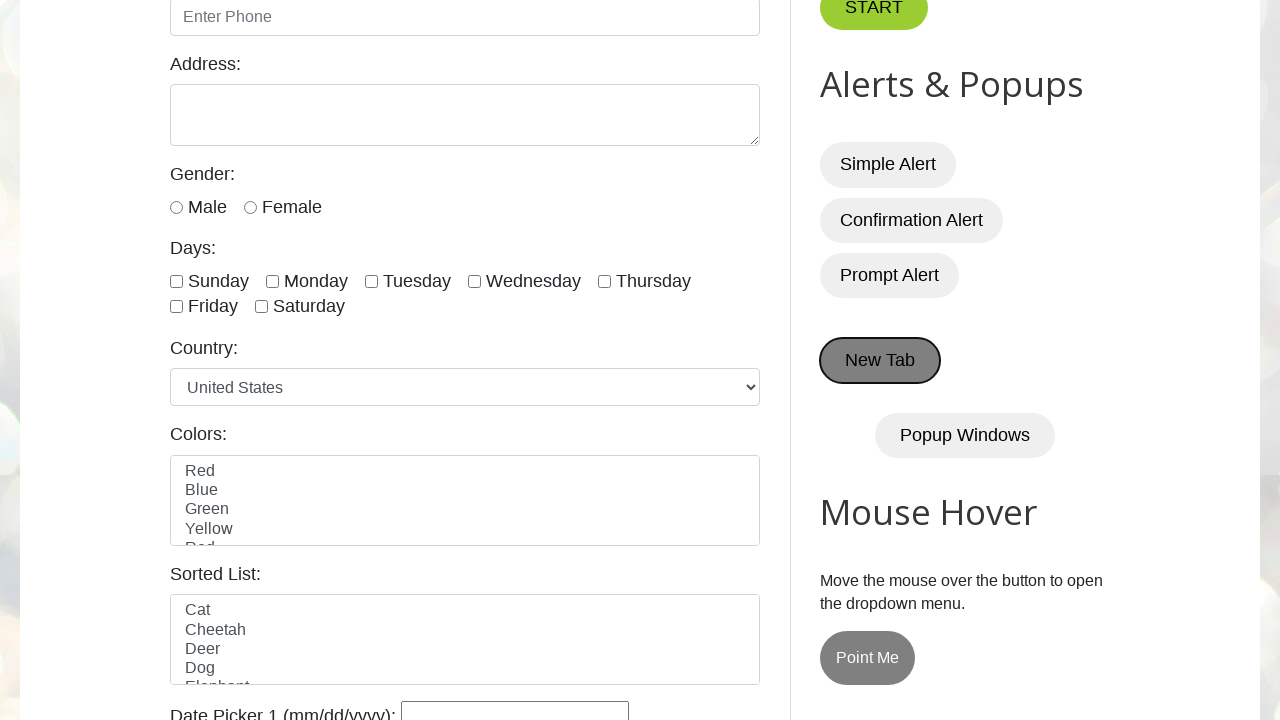

Switched to child window (second page)
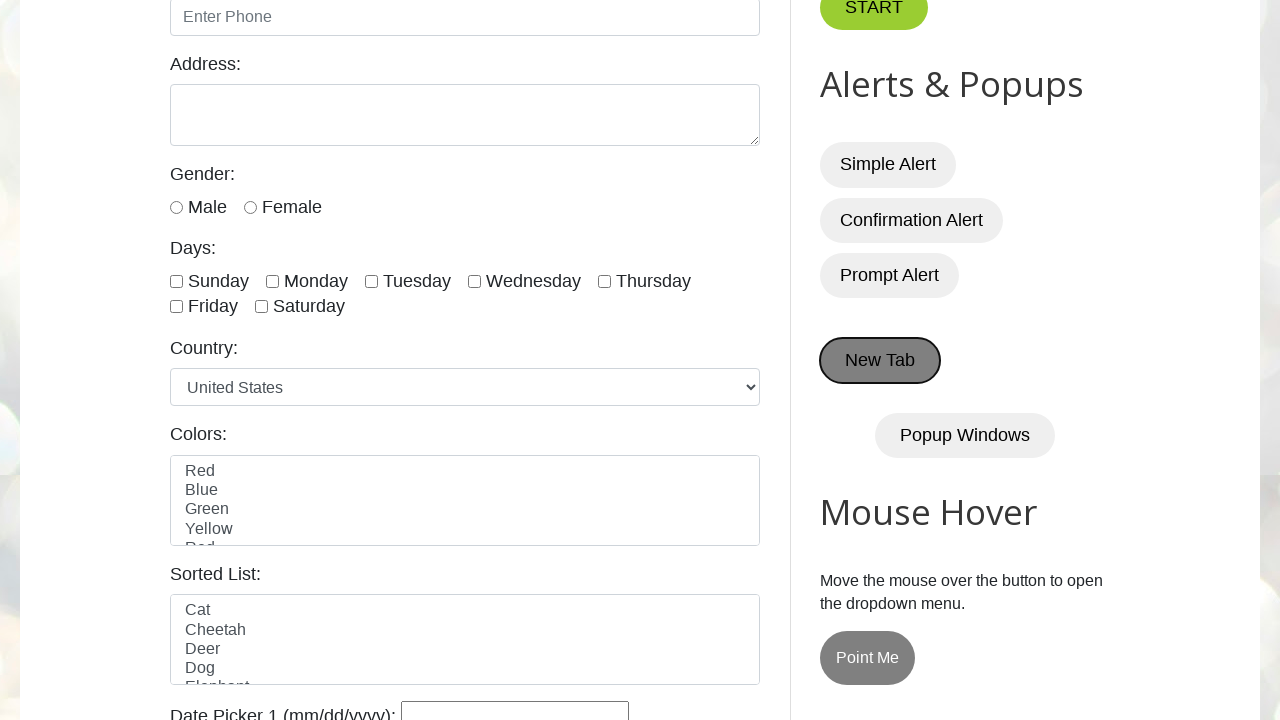

Retrieved child window title: SDET-QA Blog
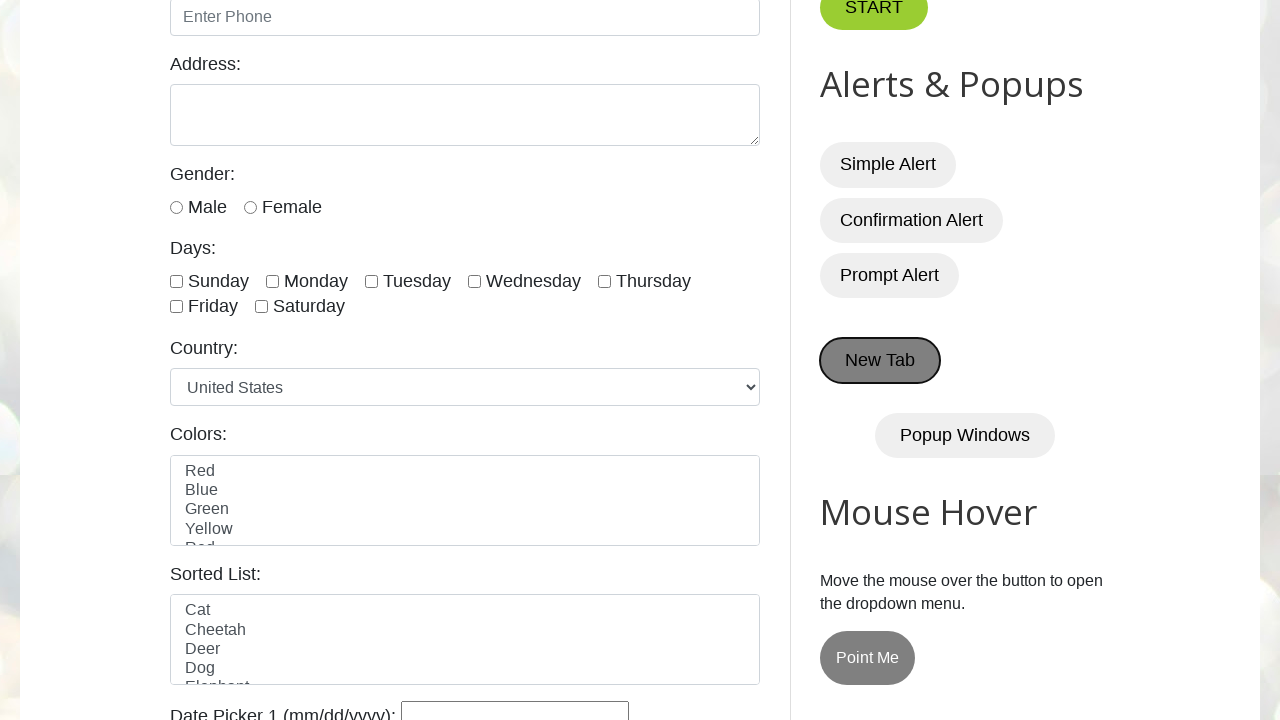

Printed child window title: SDET-QA Blog
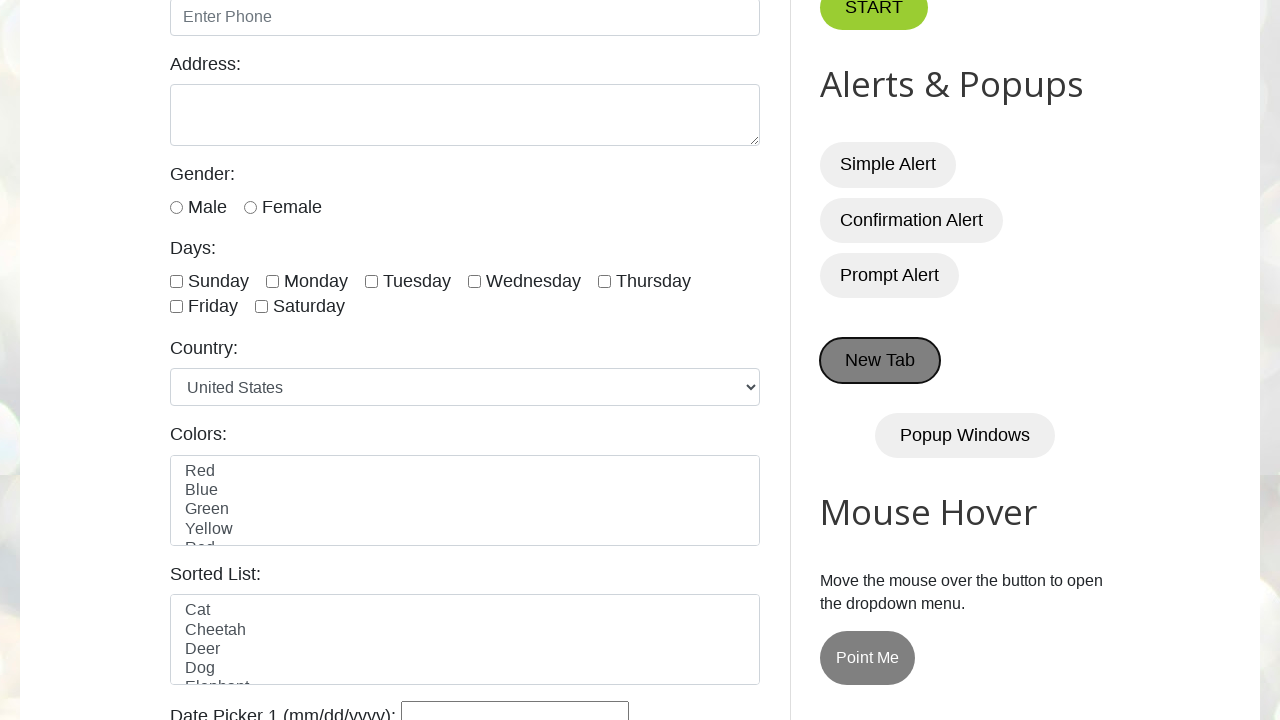

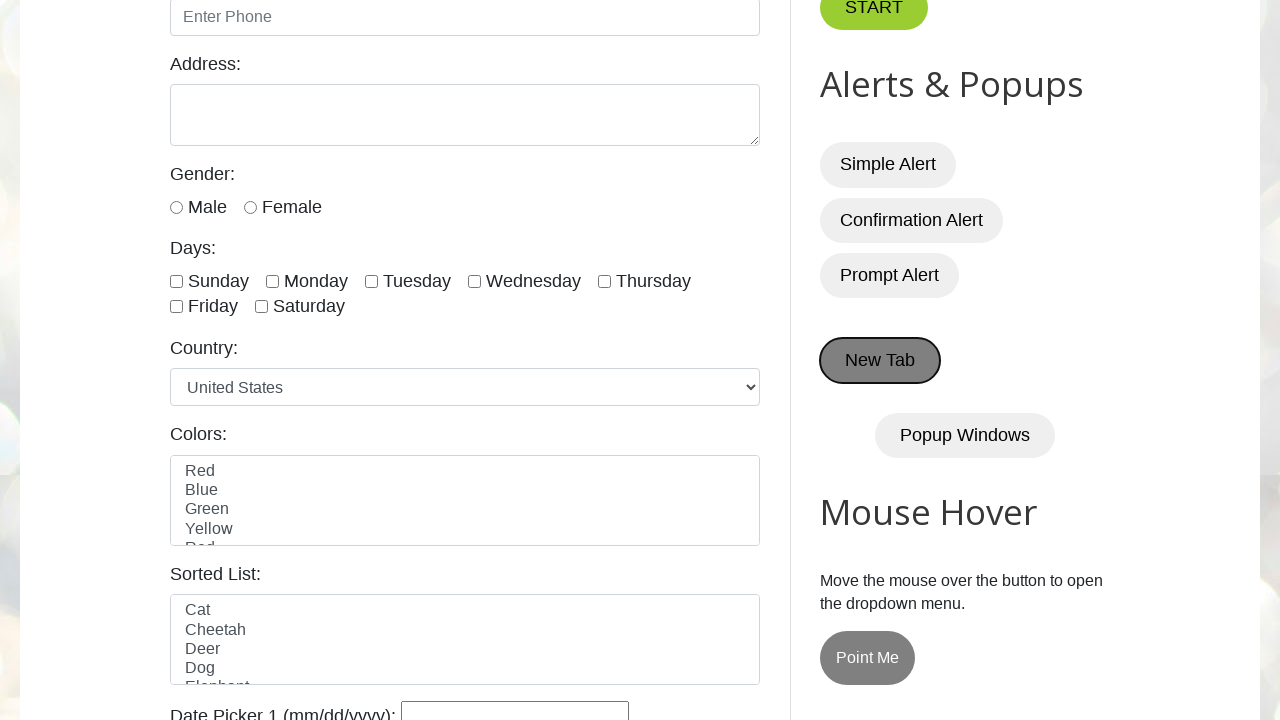